Tests badge visibility on a quiz application by checking for a version badge, taking a screenshot, then right-clicking the badge to expand it and verifying the backend badge appears after expansion.

Starting URL: https://quizer-fa7lyjl0c-cubaseuser3-ais-projects.vercel.app/

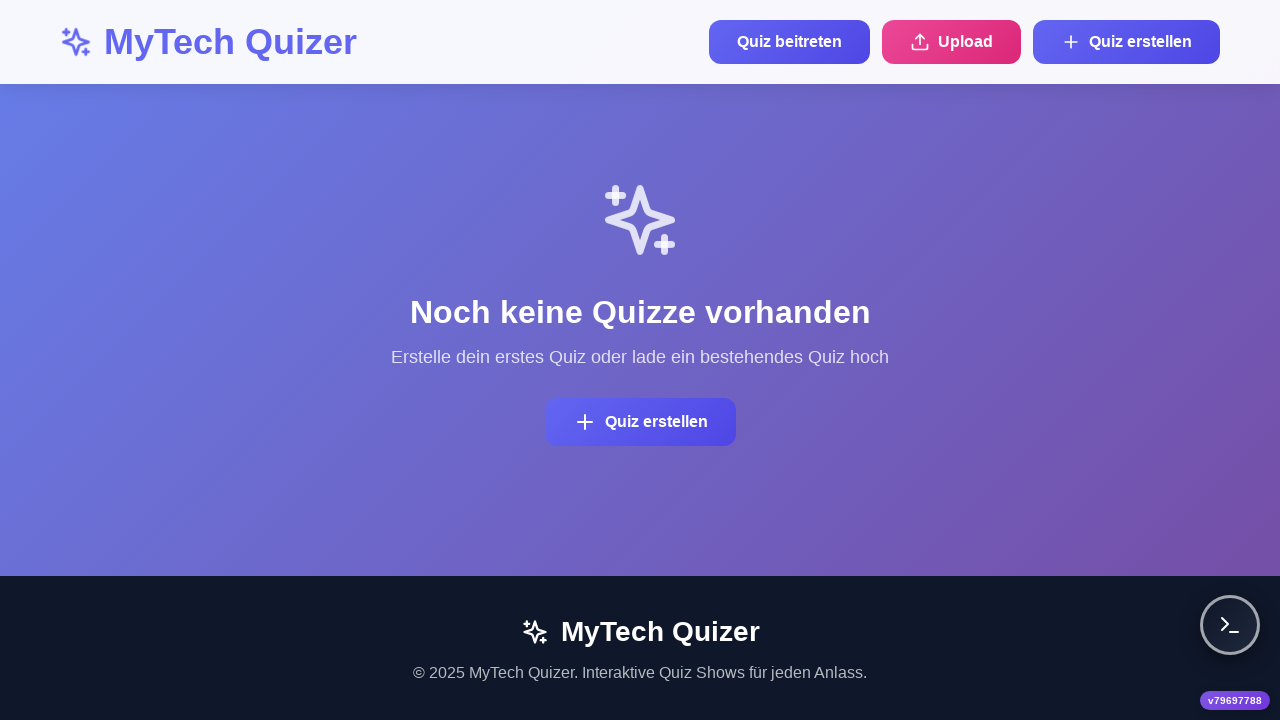

Waited 3 seconds for page to load
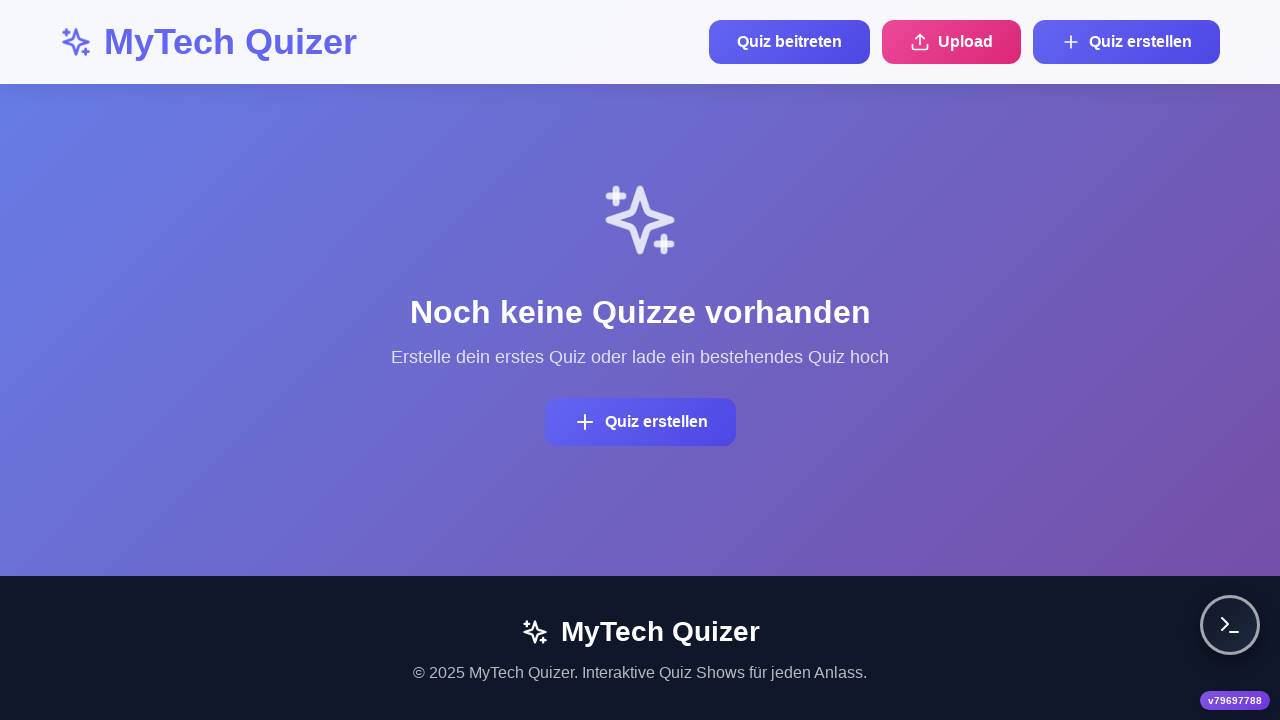

Located version badge element
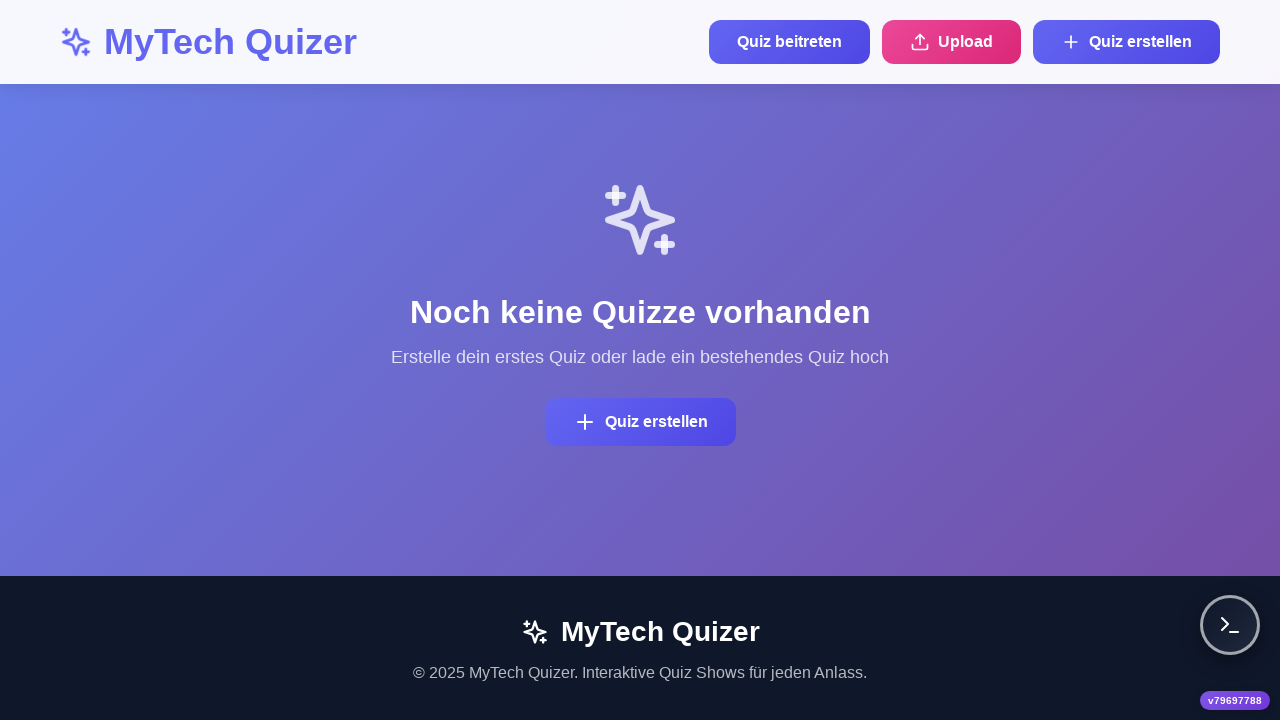

Version badge count: 1
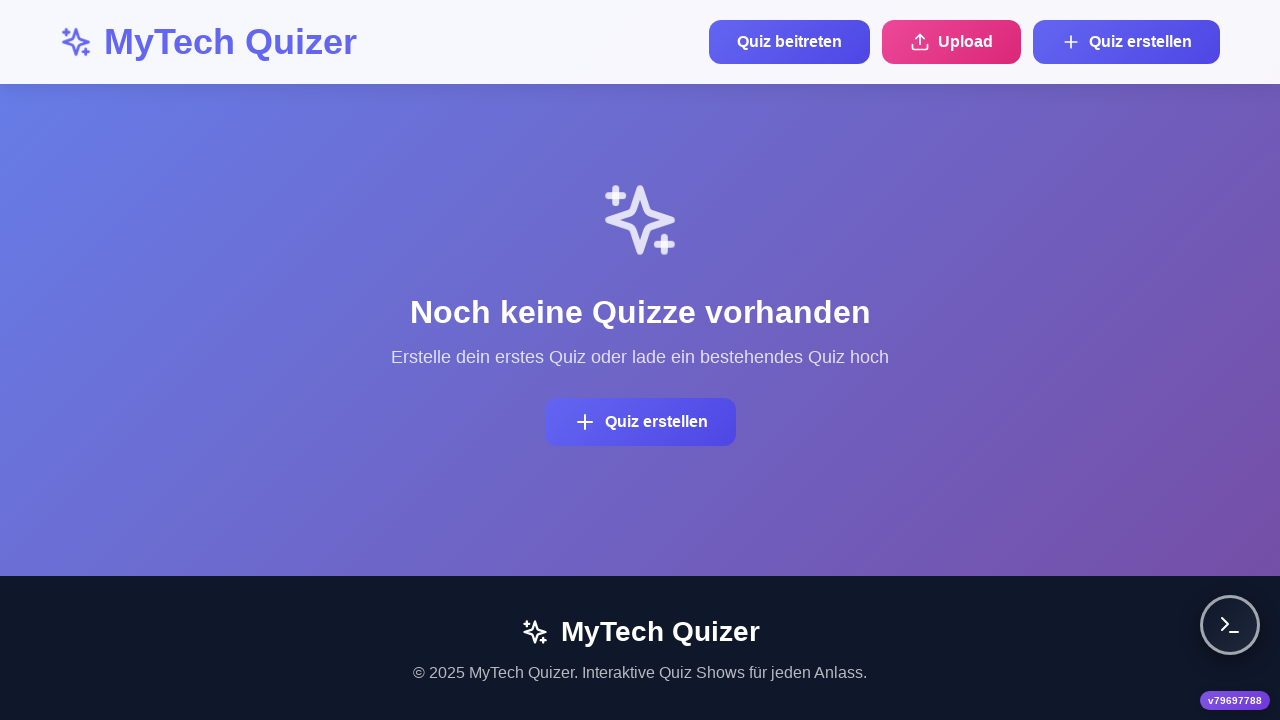

Backend badge count before expansion: 0
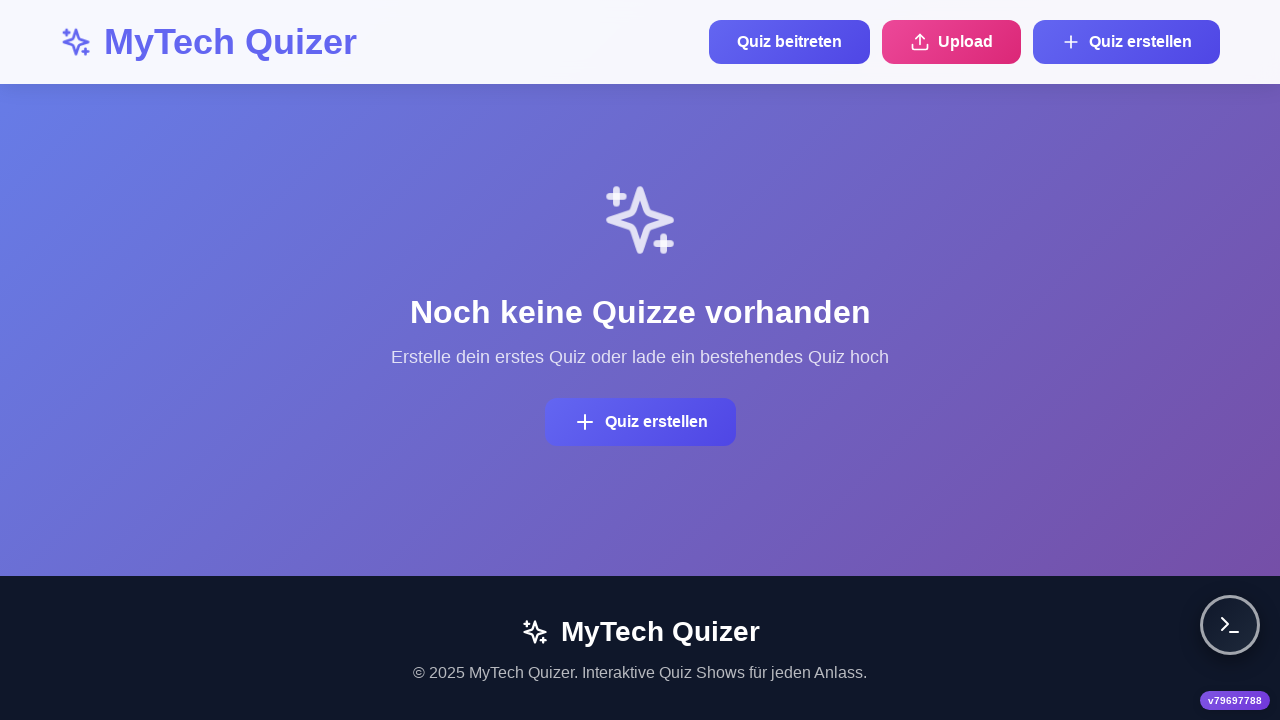

Right-clicked version badge to expand at (1235, 700) on .version-badge
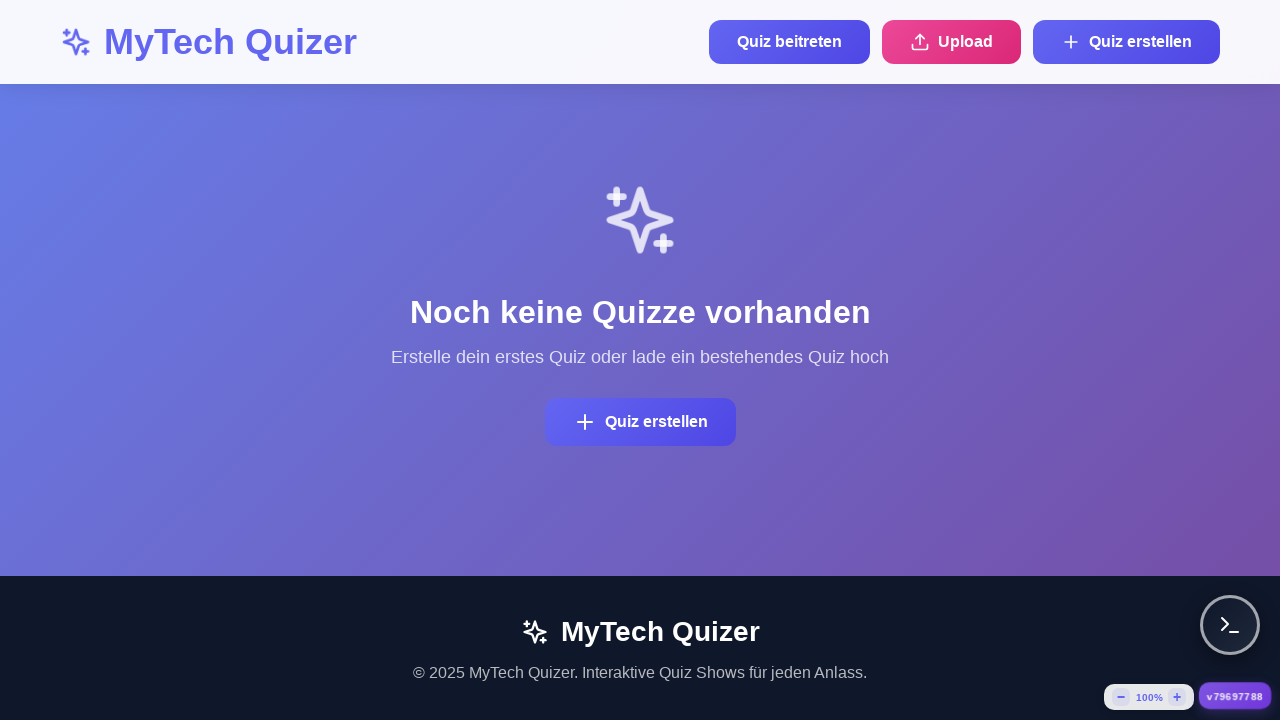

Waited 1 second for expansion animation
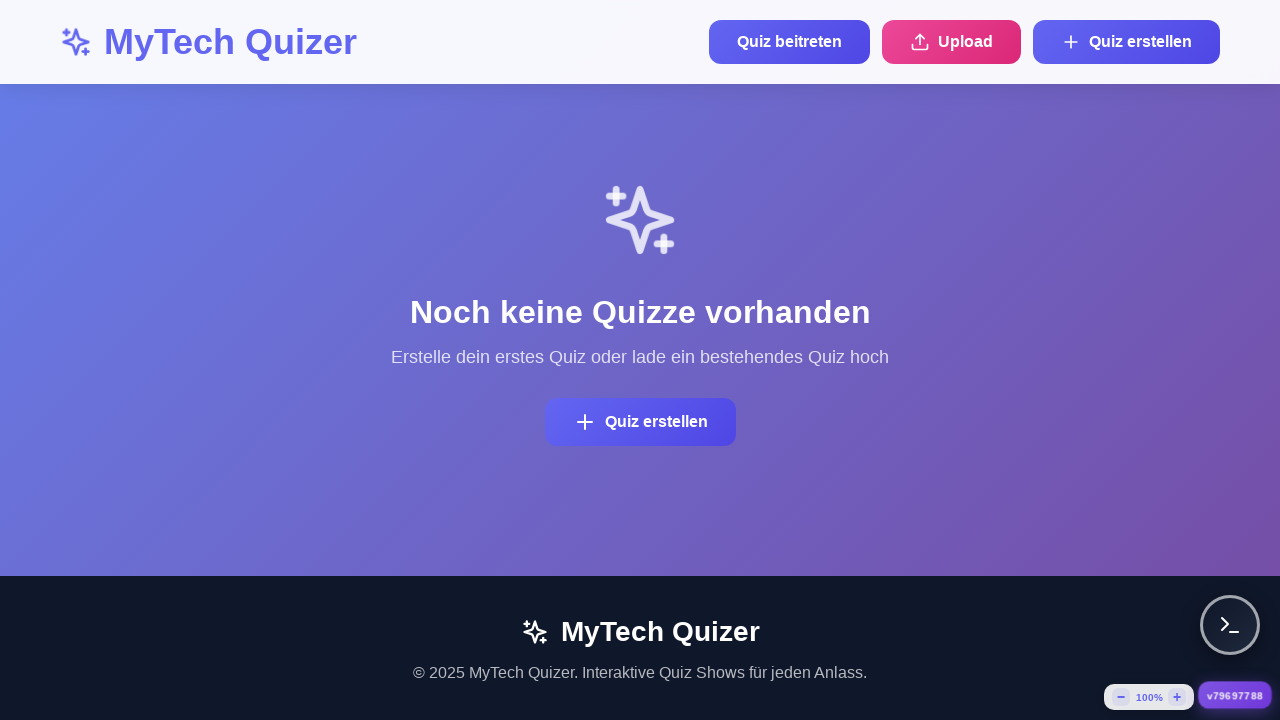

Backend badge count after expansion: 0
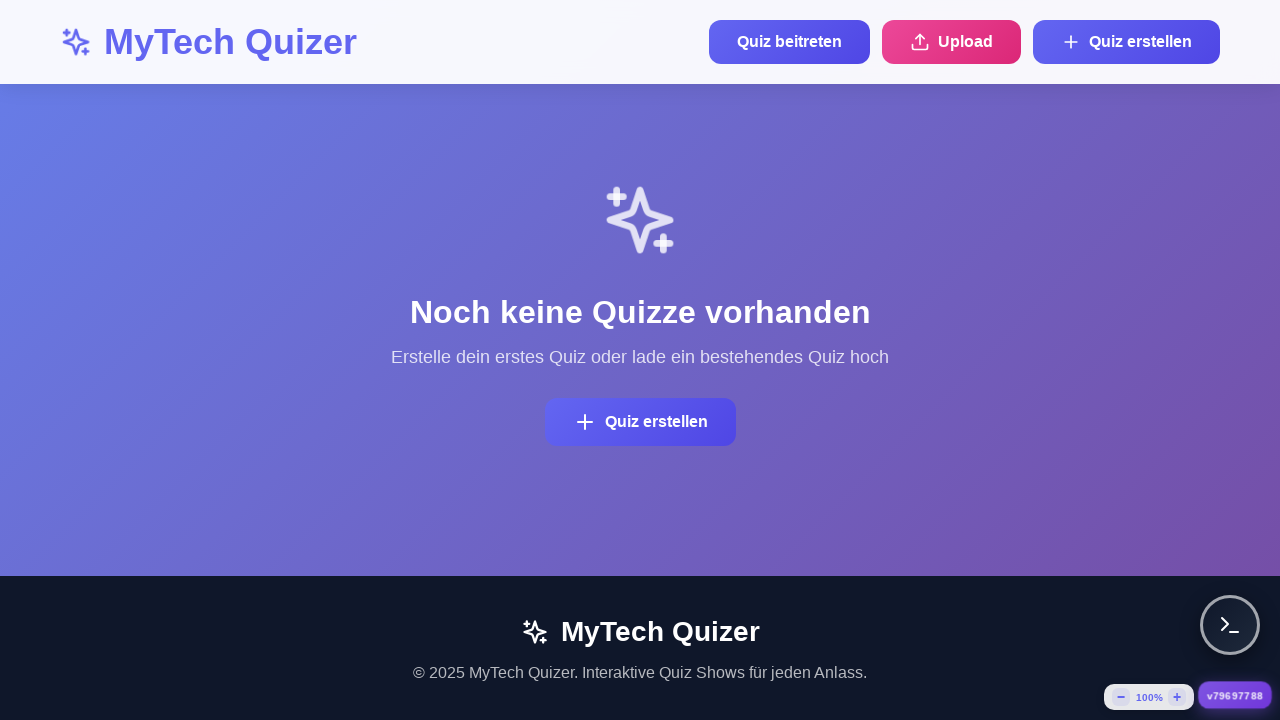

Waited 1 second for any async operations to complete
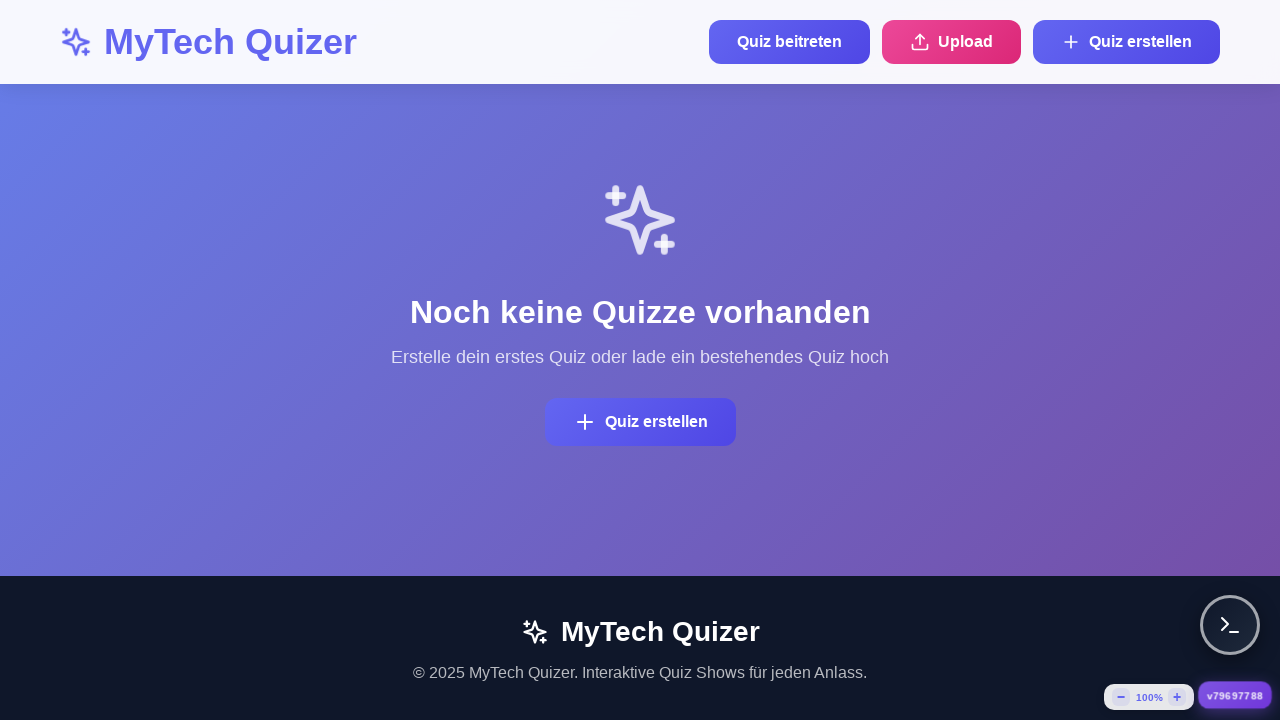

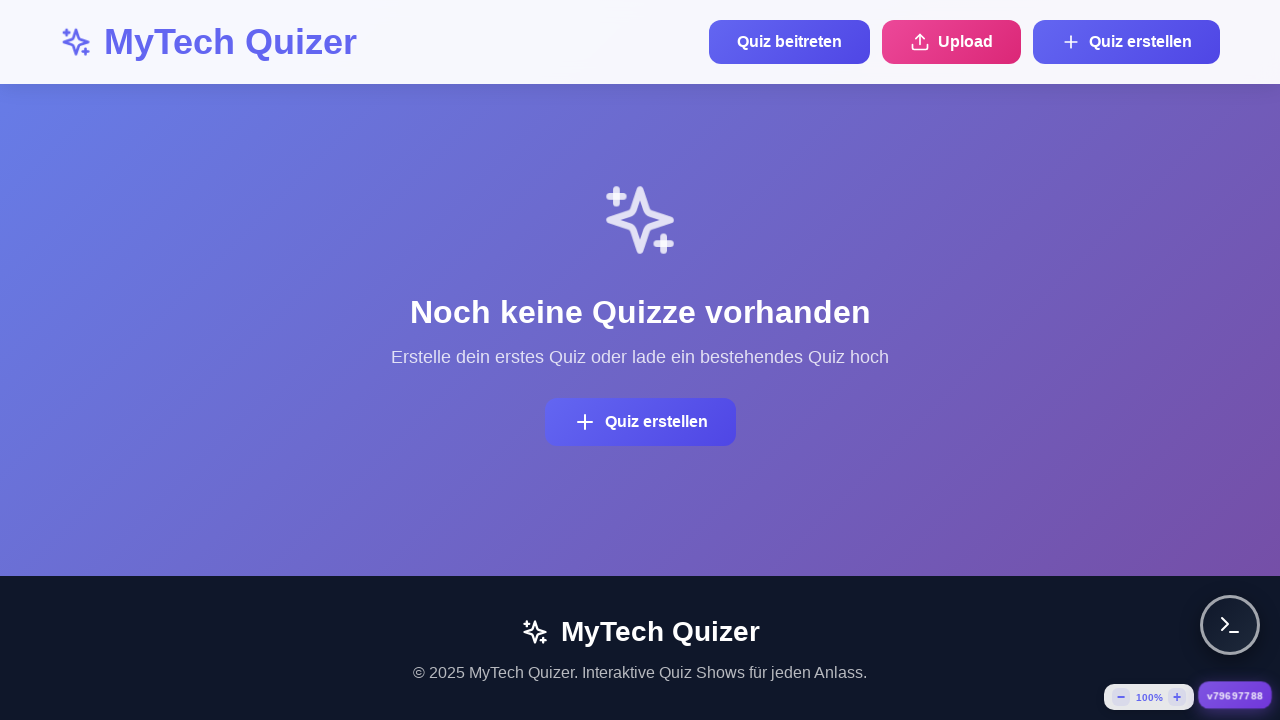